Tests drag and drop functionality by dragging an element from a source location to a target drop zone on Selenium's mouse interaction test page

Starting URL: https://www.selenium.dev/selenium/web/mouse_interaction.html

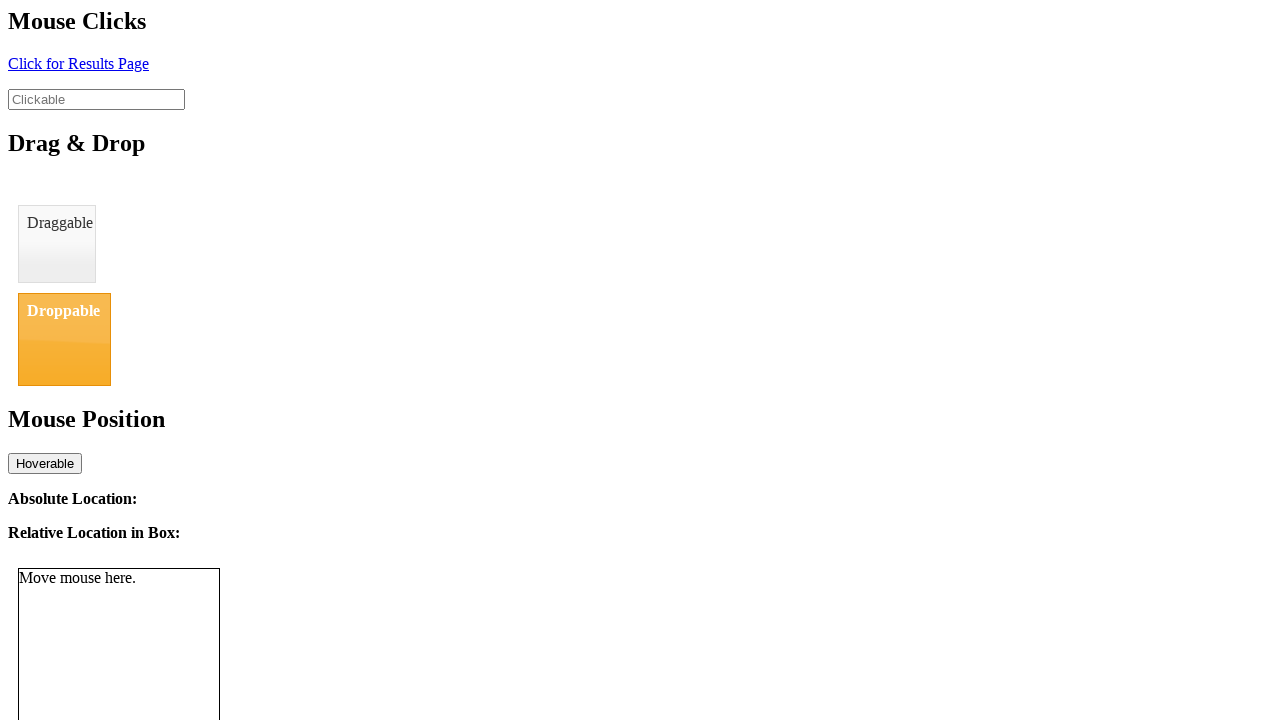

Located the draggable source element
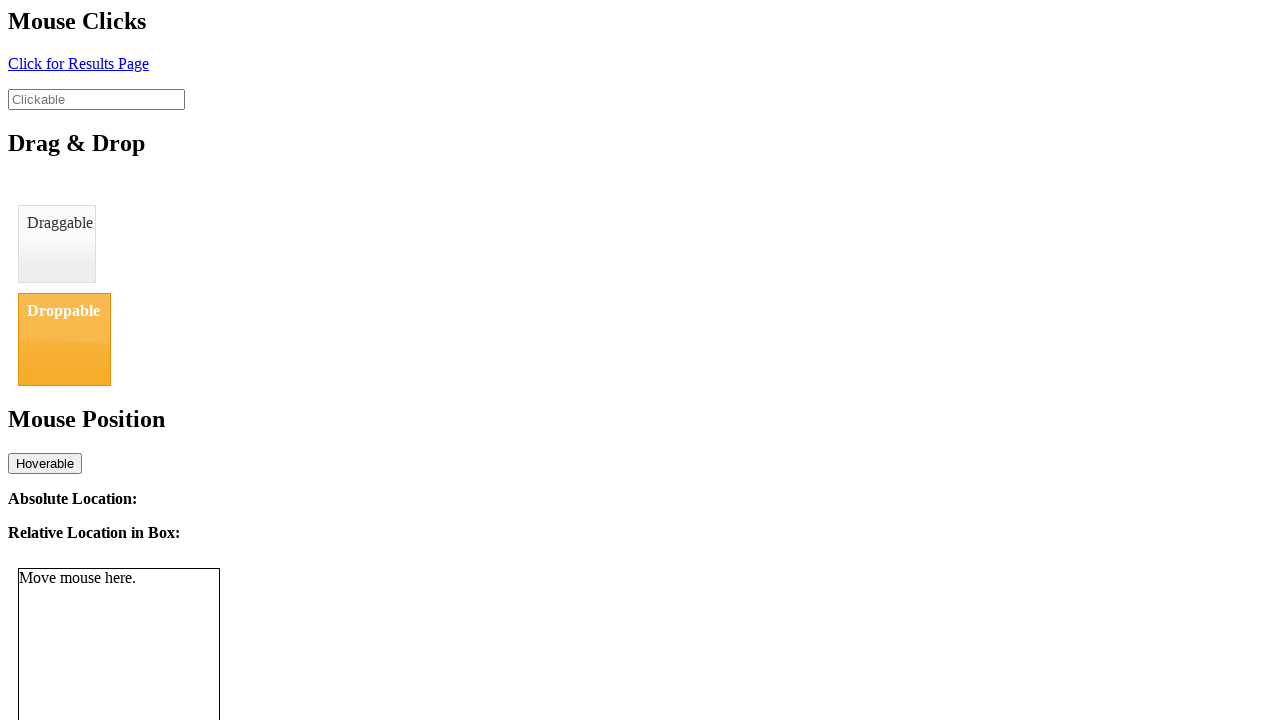

Located the droppable target element
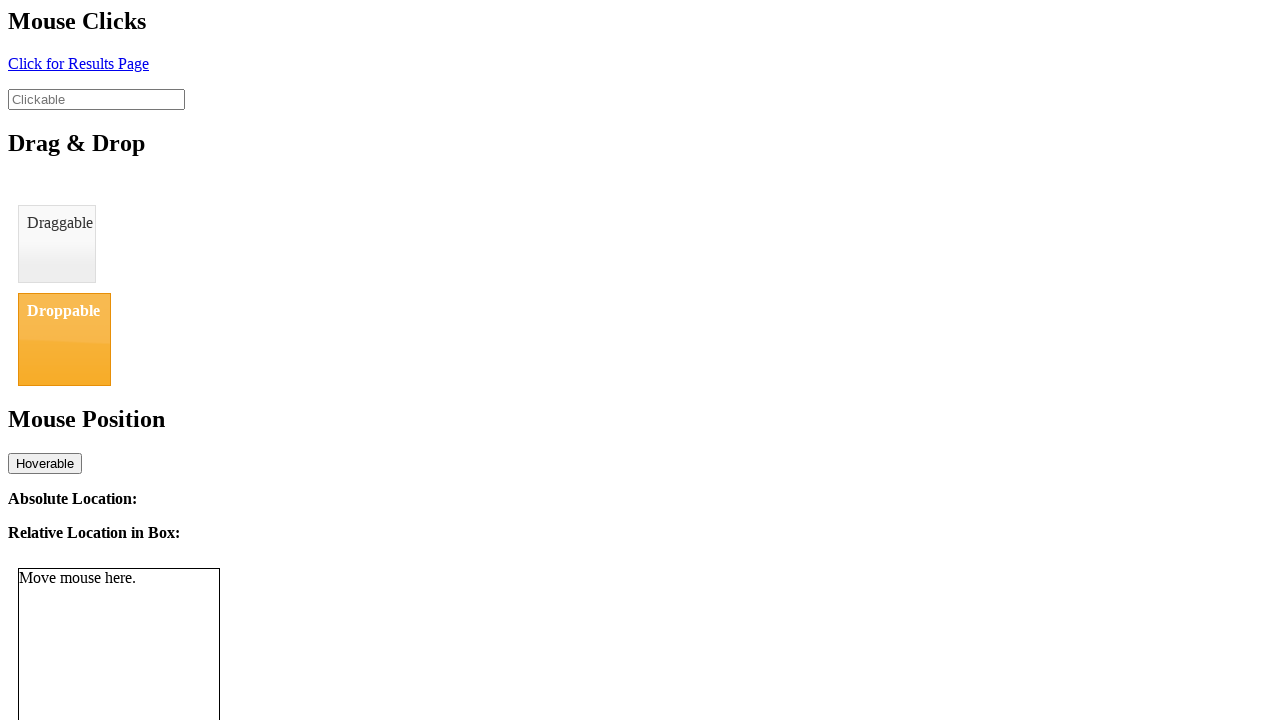

Dragged element from source location to target drop zone at (64, 339)
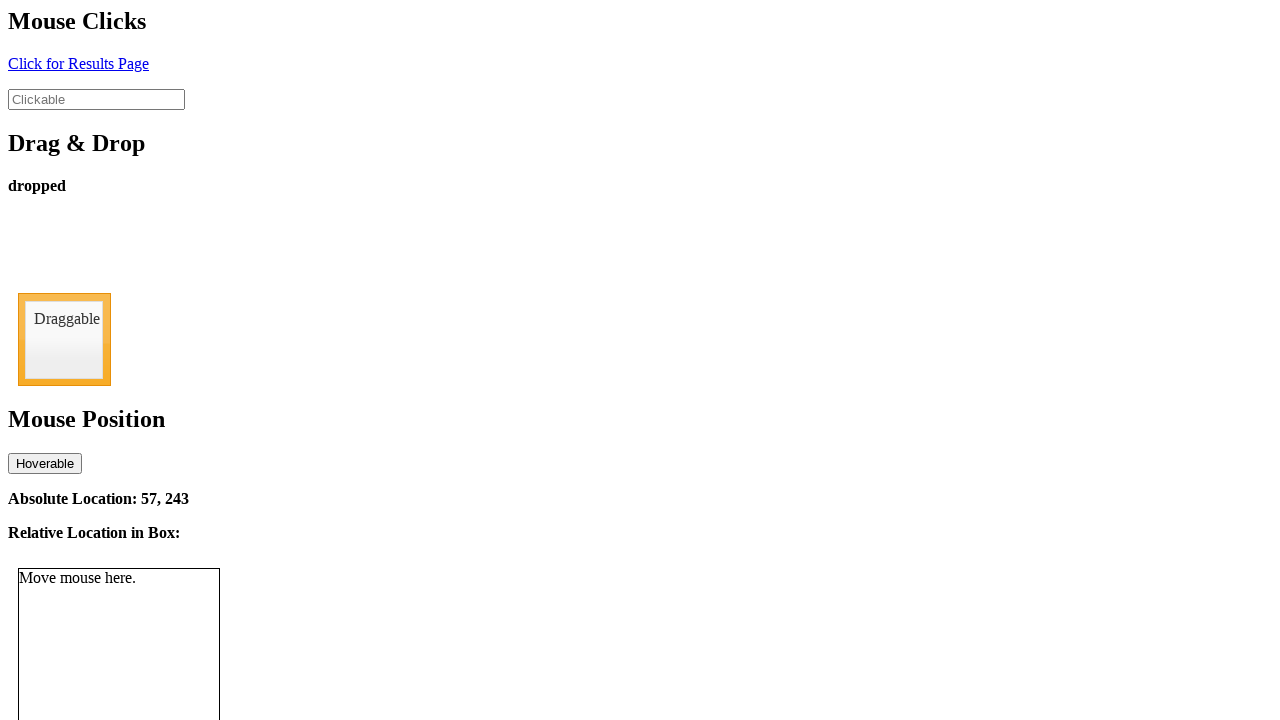

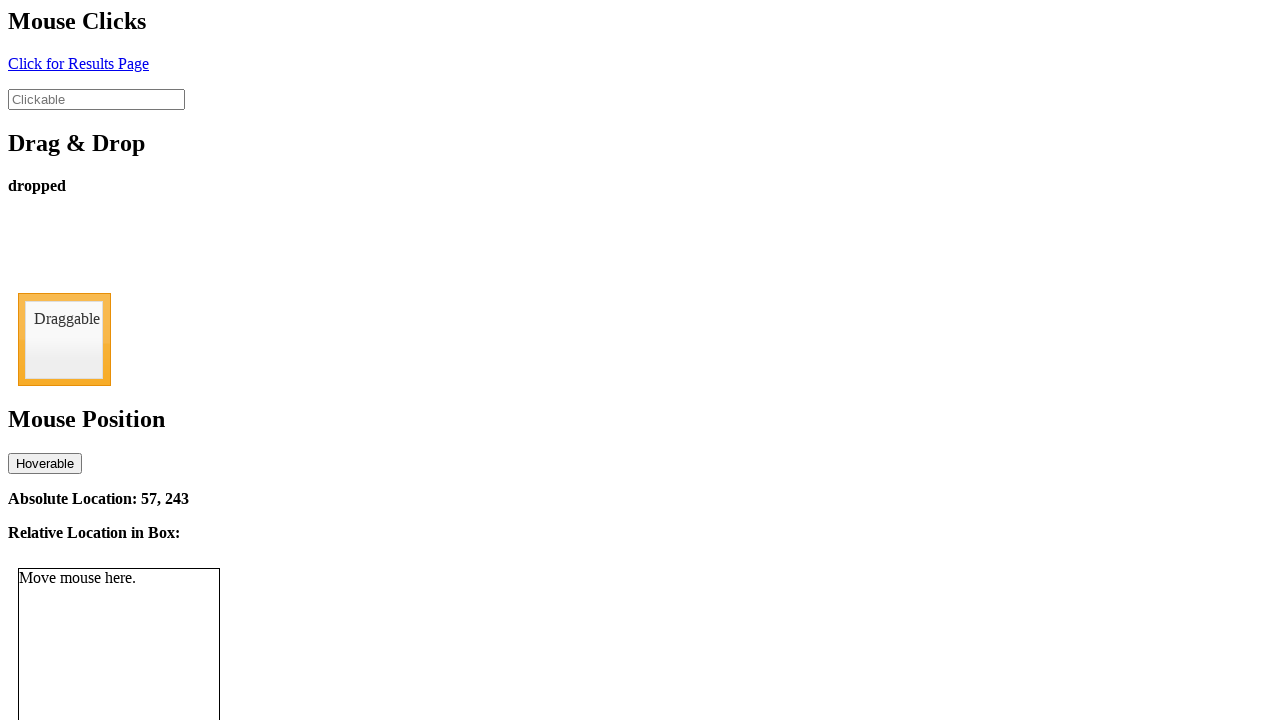